Tests double-click functionality by double-clicking a button and verifying the resulting text change

Starting URL: https://automationfc.github.io/basic-form/index.html

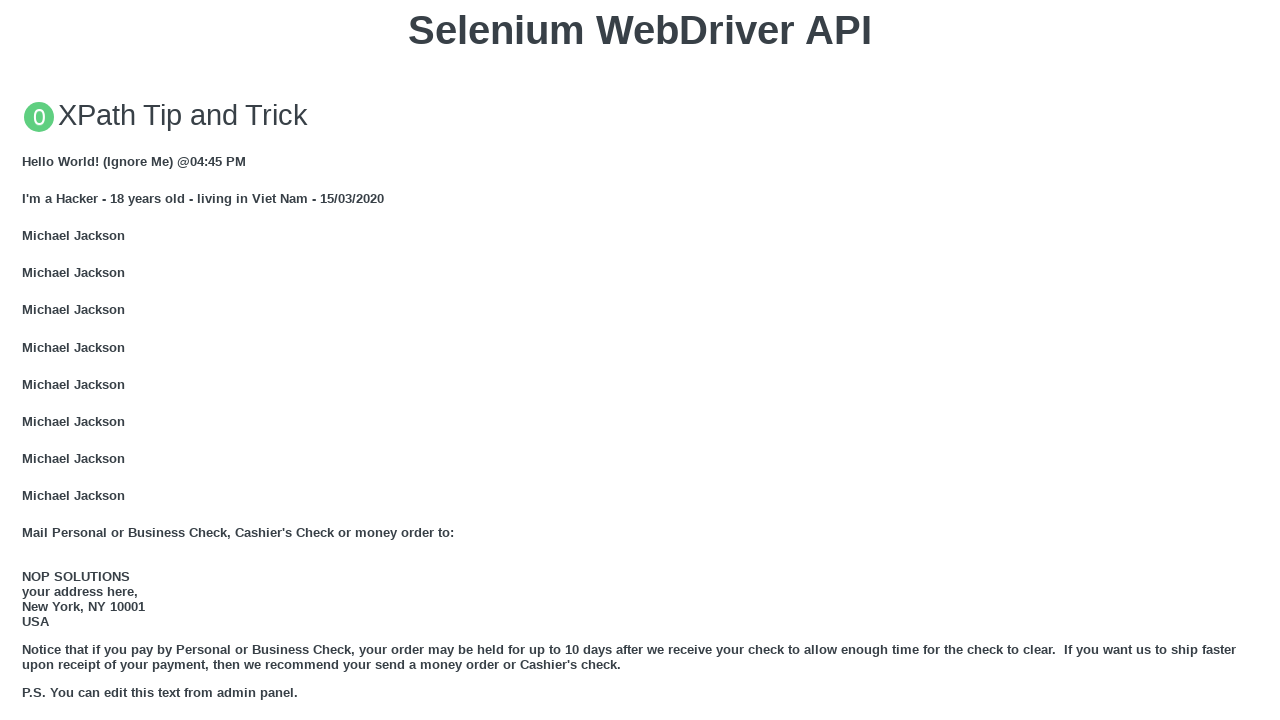

Scrolled double-click button into view
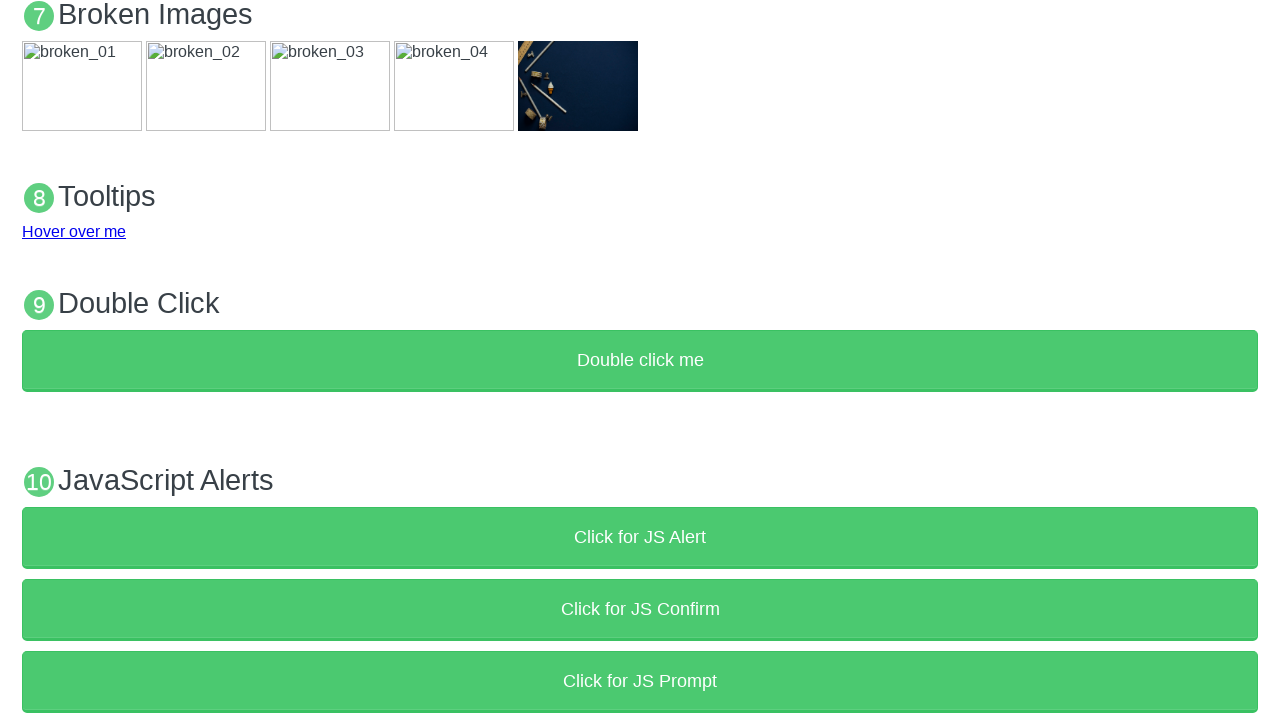

Double-clicked the 'Double click me' button at (640, 361) on button:text('Double click me')
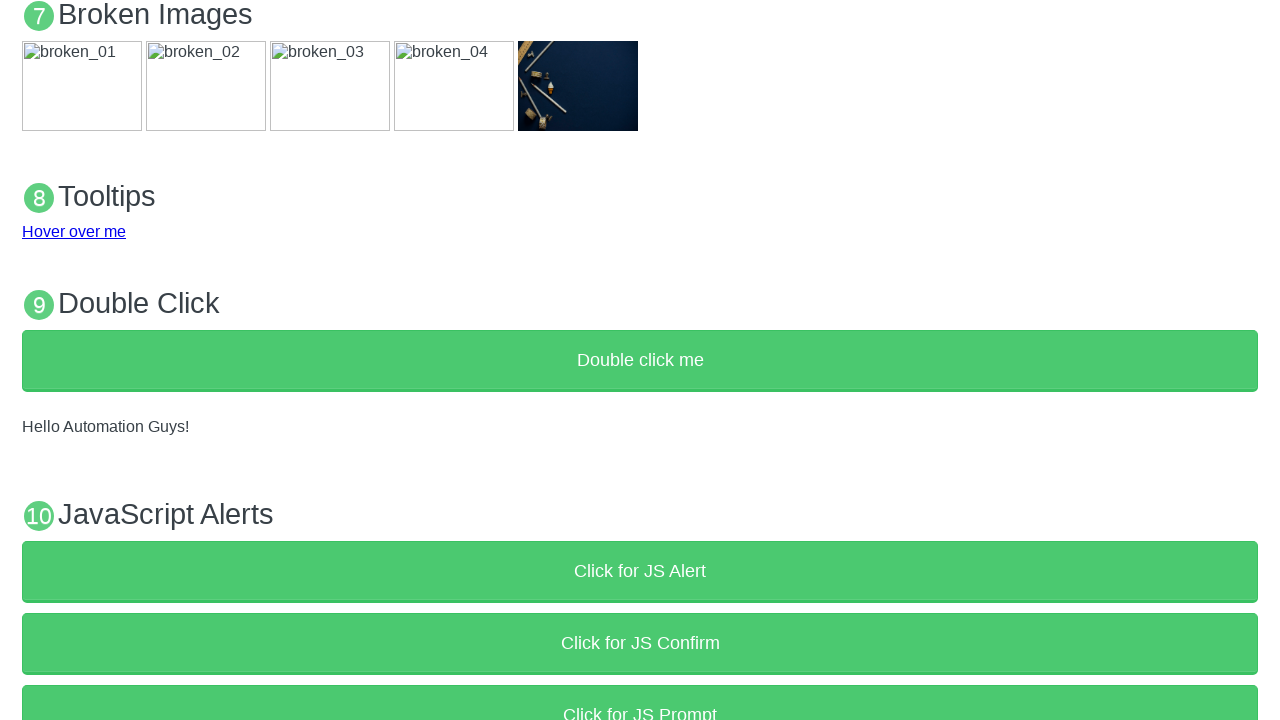

Verified demo text changed to 'Hello Automation Guys!'
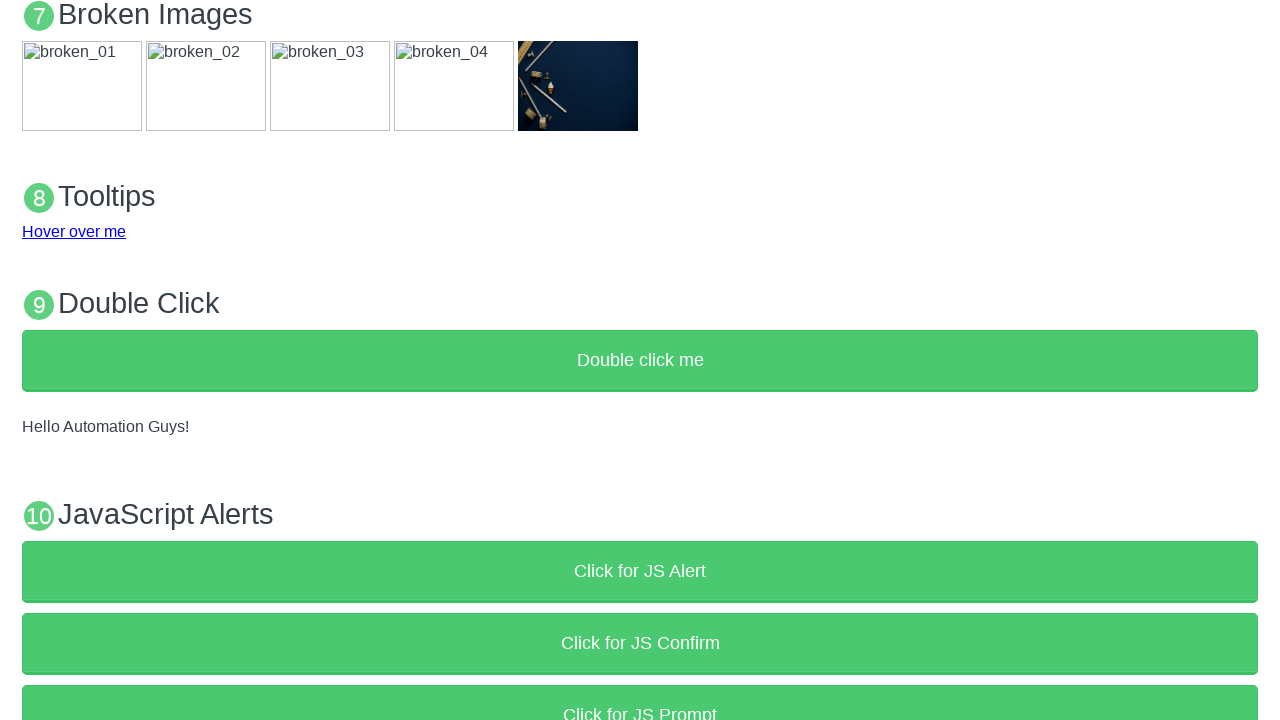

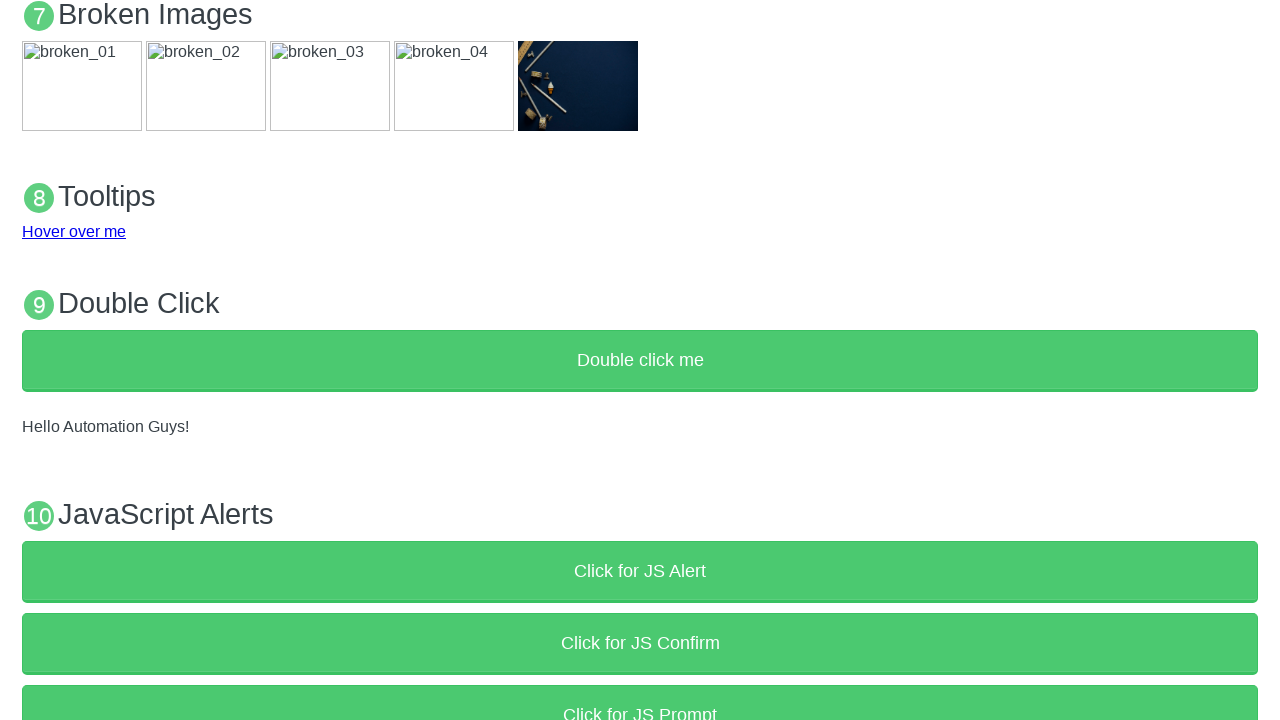